Tests infinite scroll functionality on a job listing page by scrolling to the bottom repeatedly until all content is loaded, verifying that job listing elements are present.

Starting URL: https://jobyaari.com/category/education?type=graduate

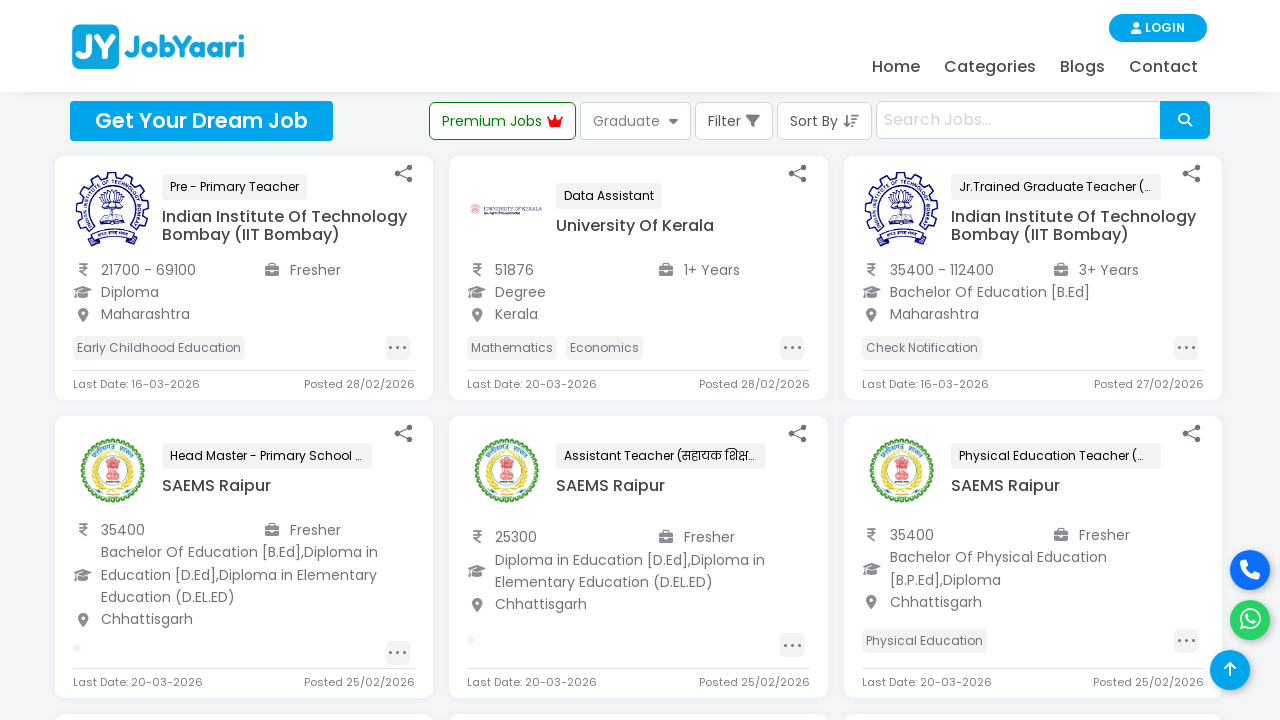

Waited 2 seconds for initial page content to load
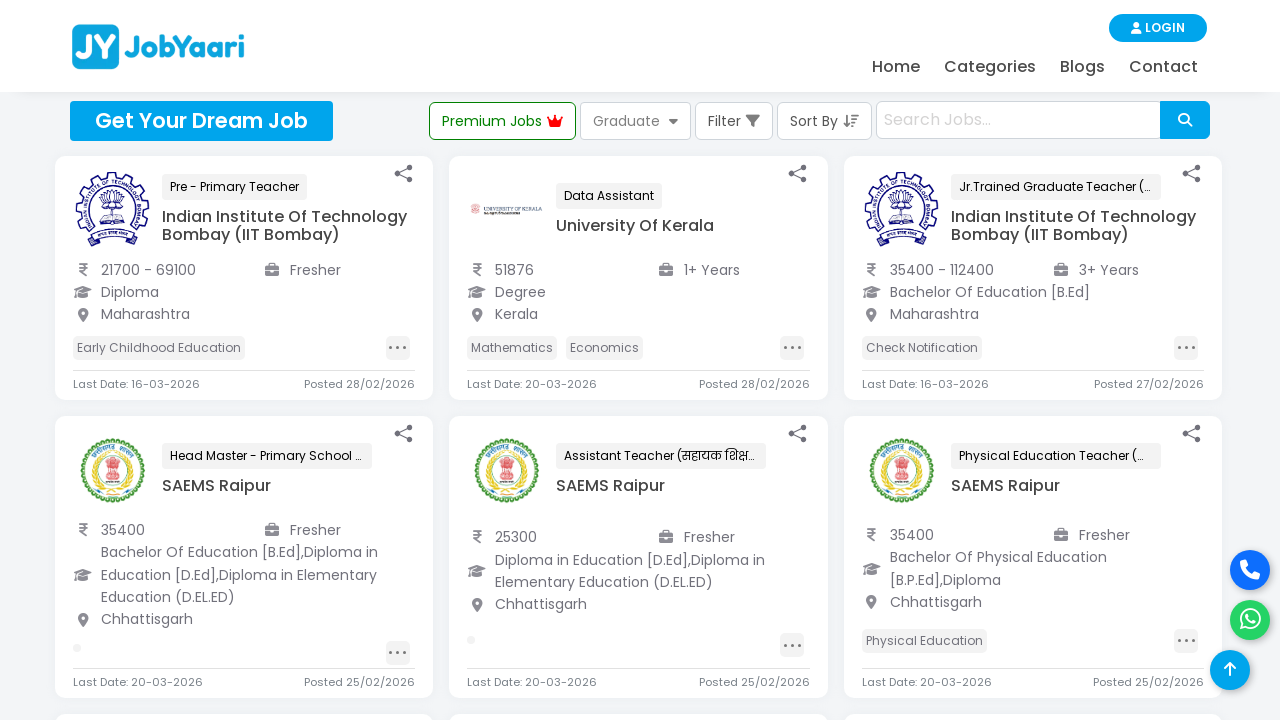

Retrieved initial scroll height
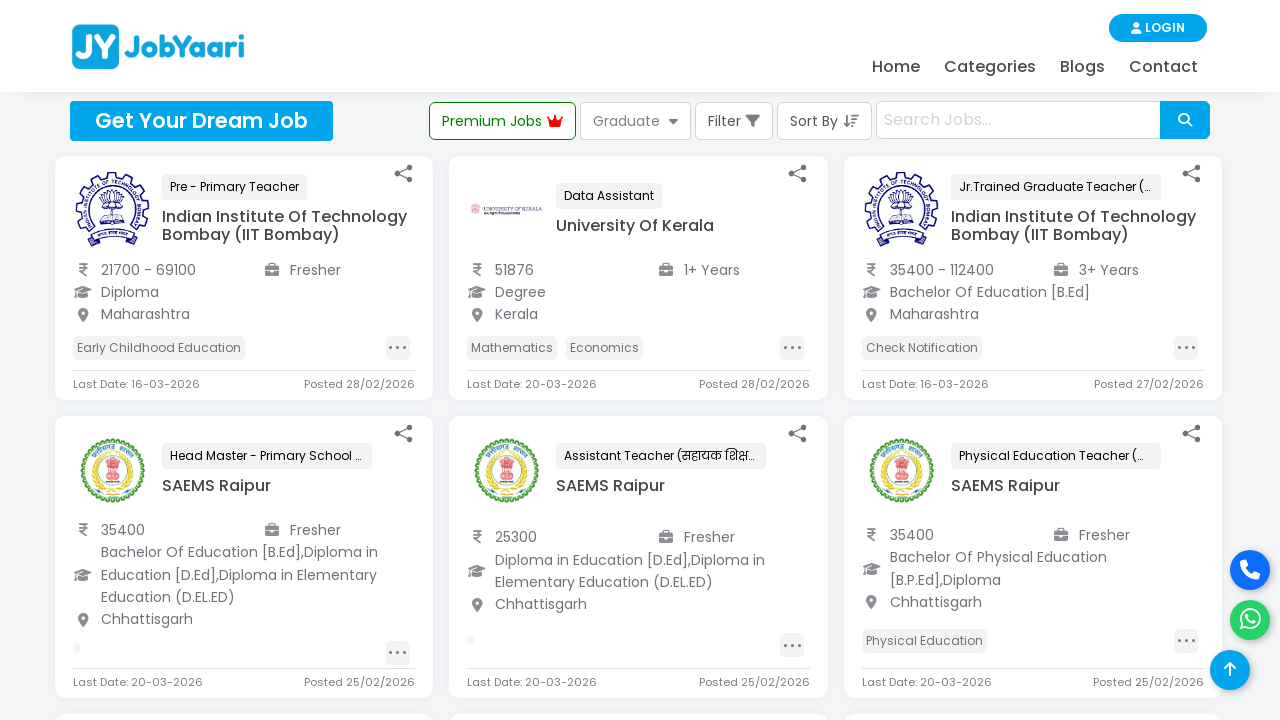

Scrolled to bottom of page
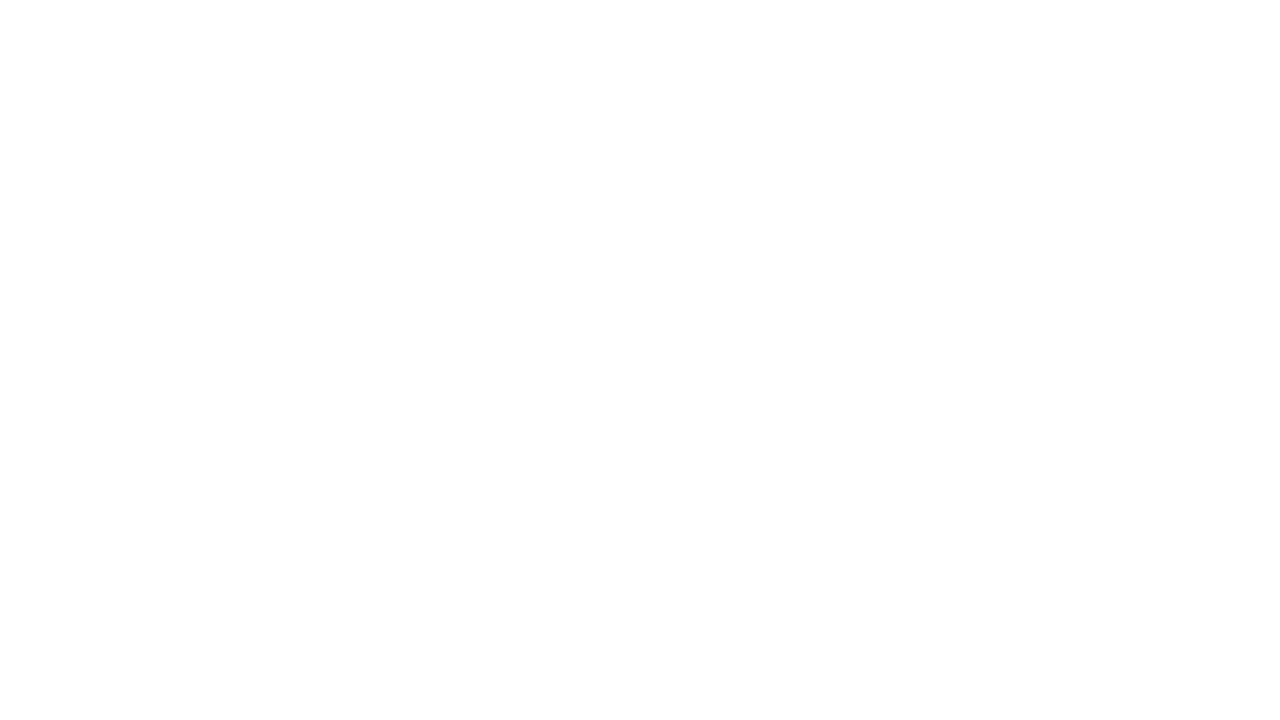

Waited 2 seconds for new content to load after scrolling
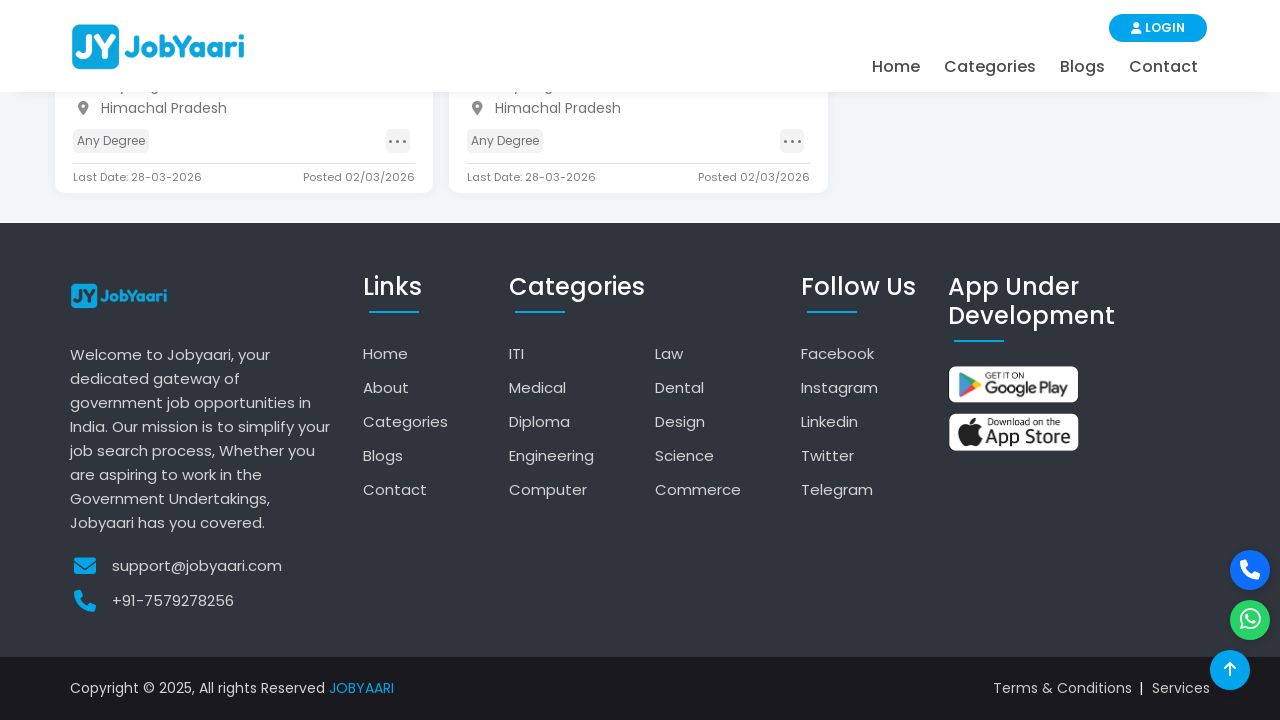

Retrieved new scroll height after potential content load
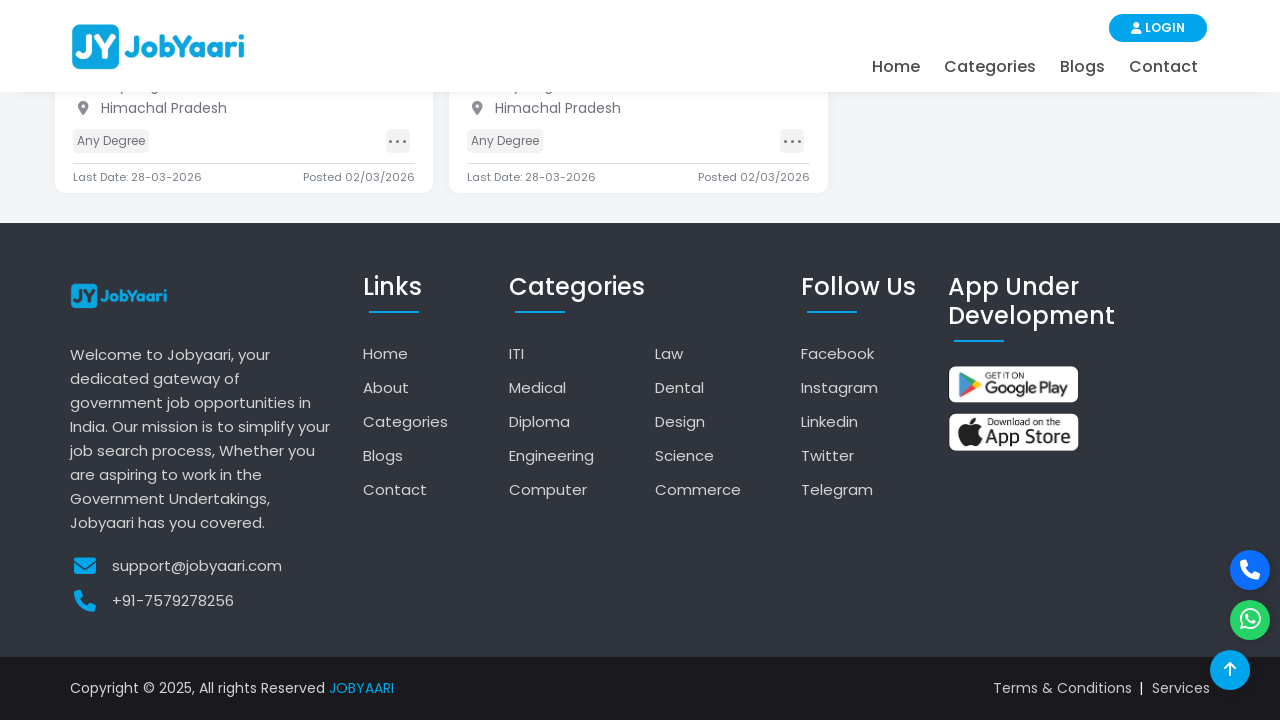

Reached end of infinite scroll - no new content loaded
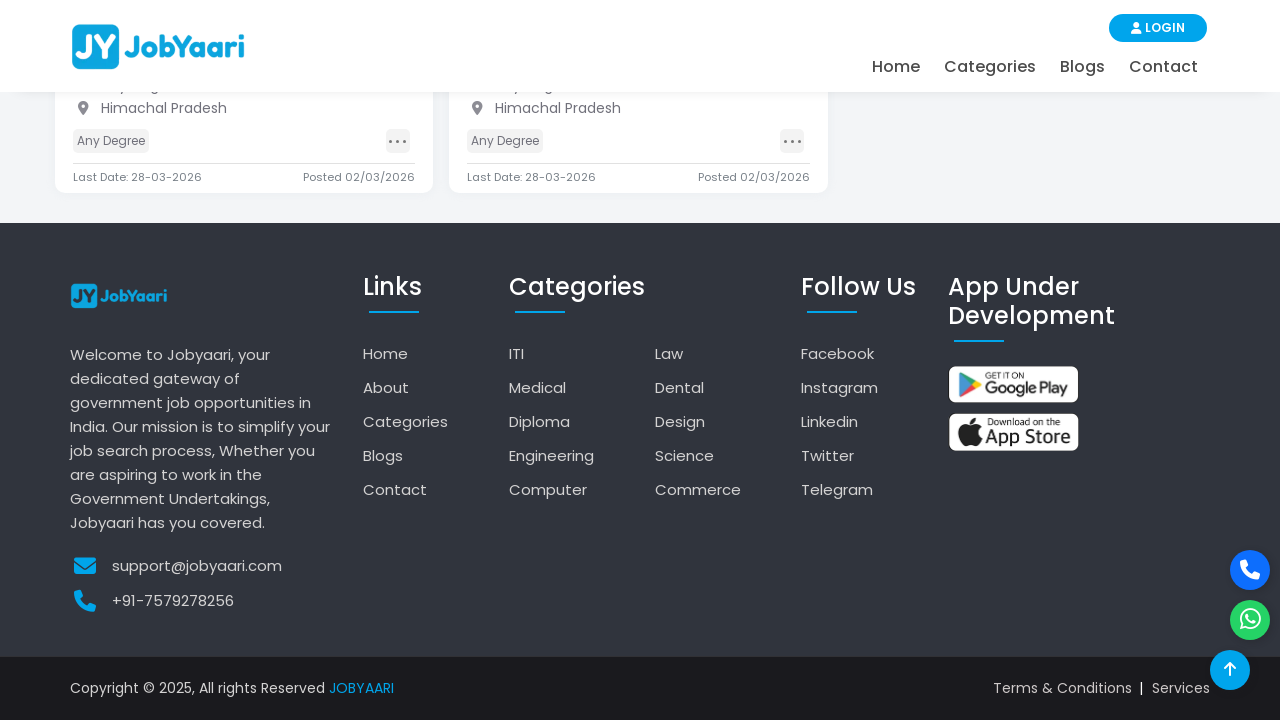

Verified job listing elements are present on the page
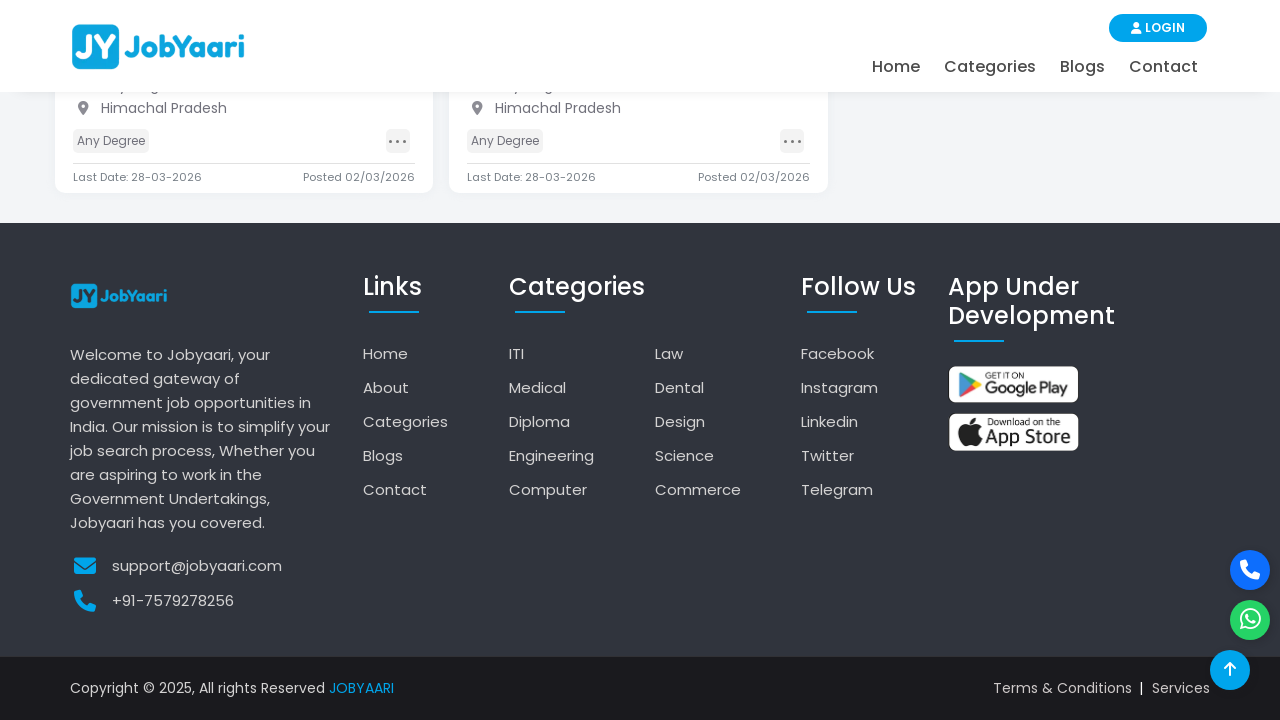

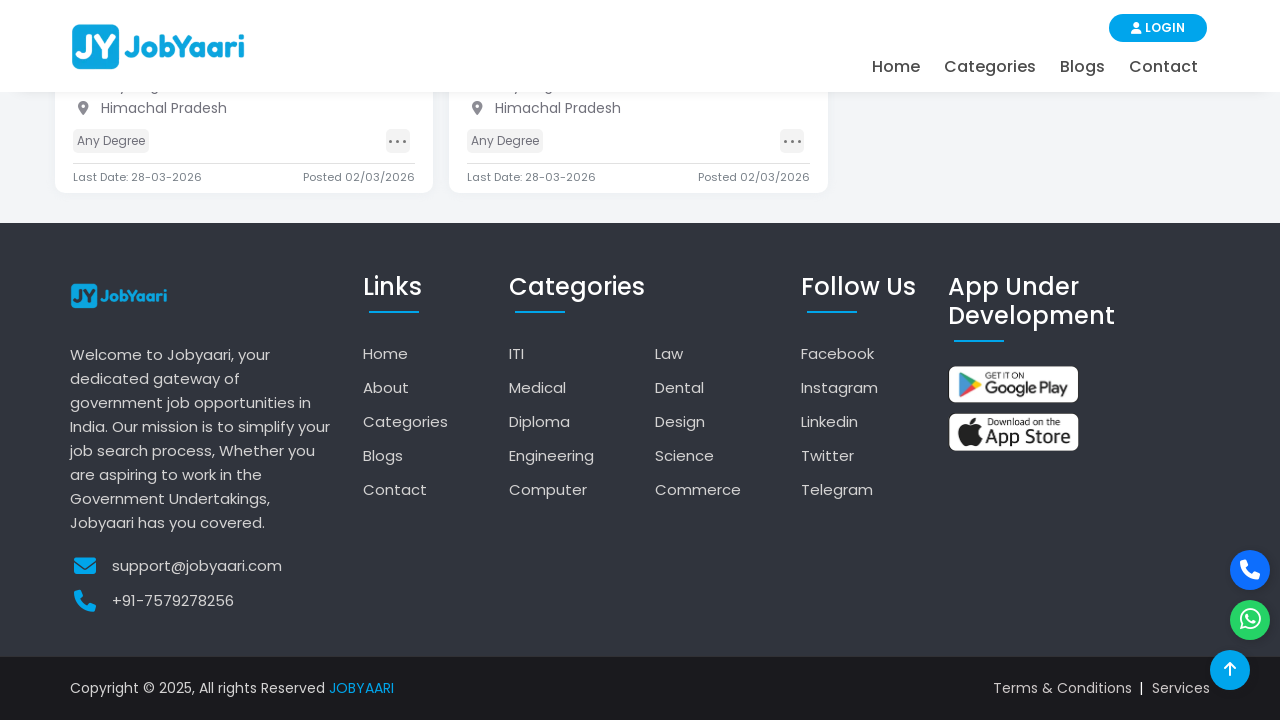